Clicks the back link and waits for navigation to index.html

Starting URL: https://tc-1-final-parte1.vercel.app/tabelaCadastro.html

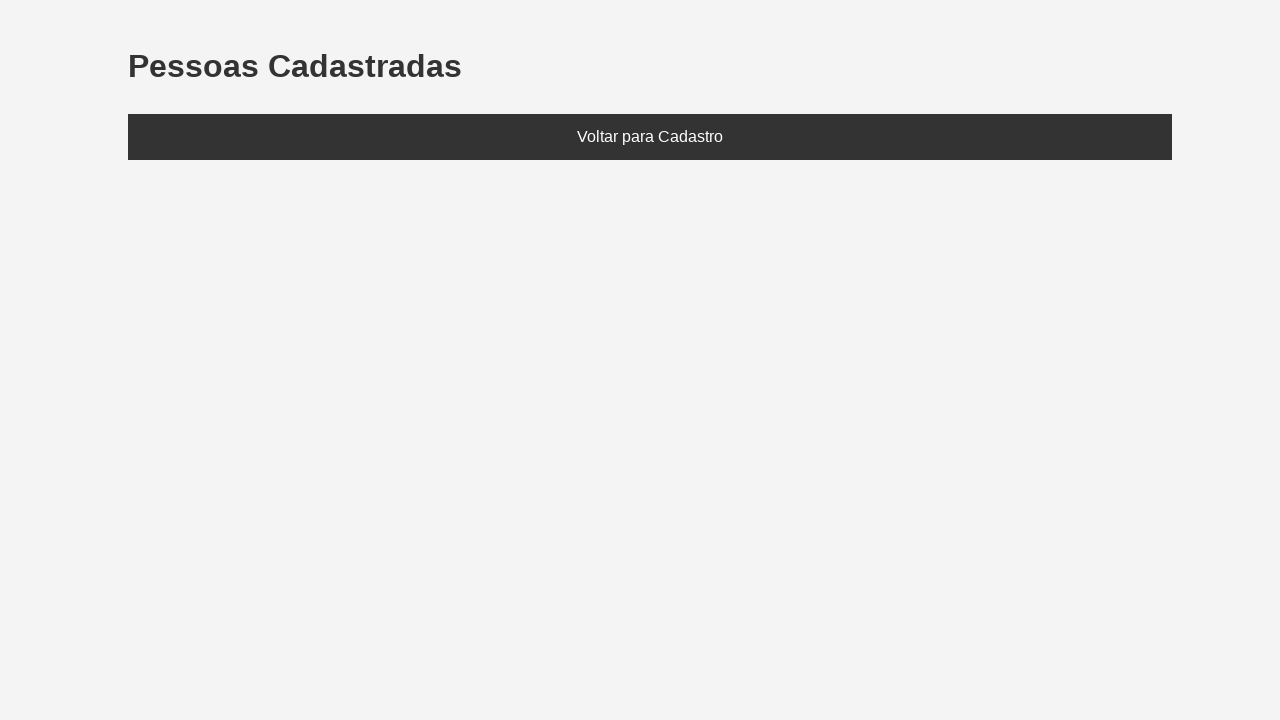

Clicked the back to registration link/button at (650, 137) on a:has-text('Voltar'), button:has-text('Voltar'), [class*='voltar']
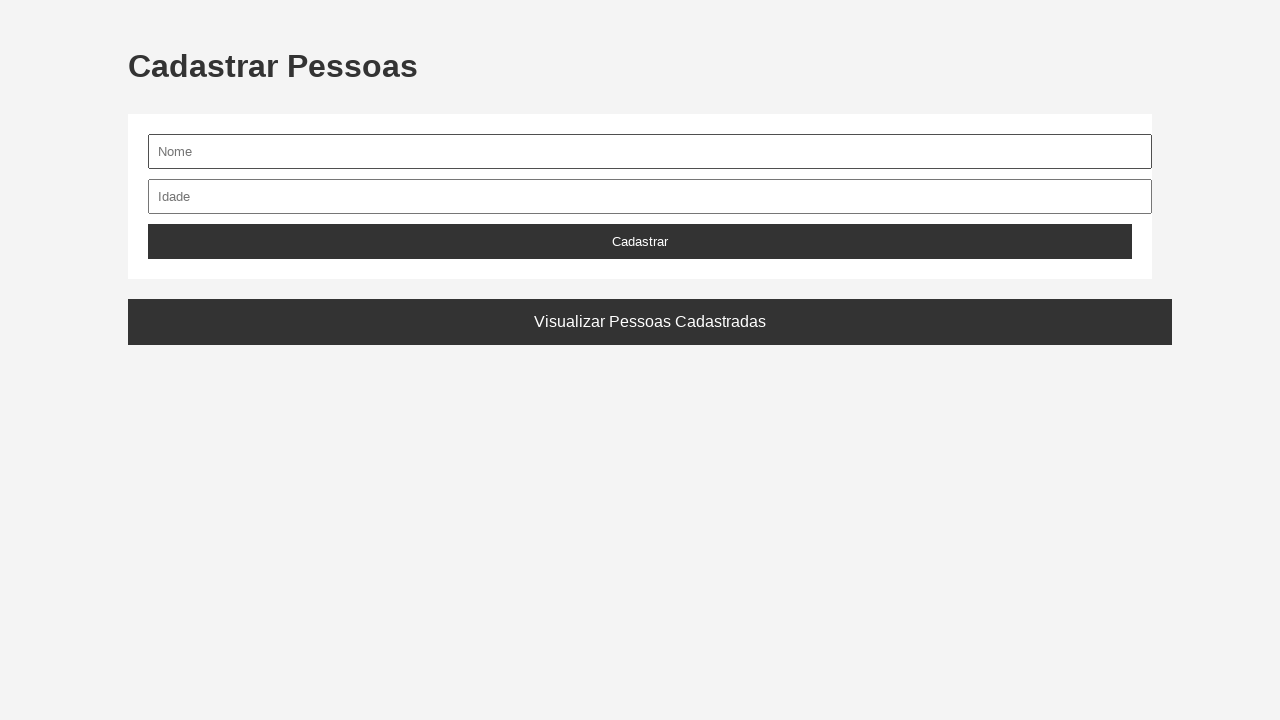

Navigation to index.html completed
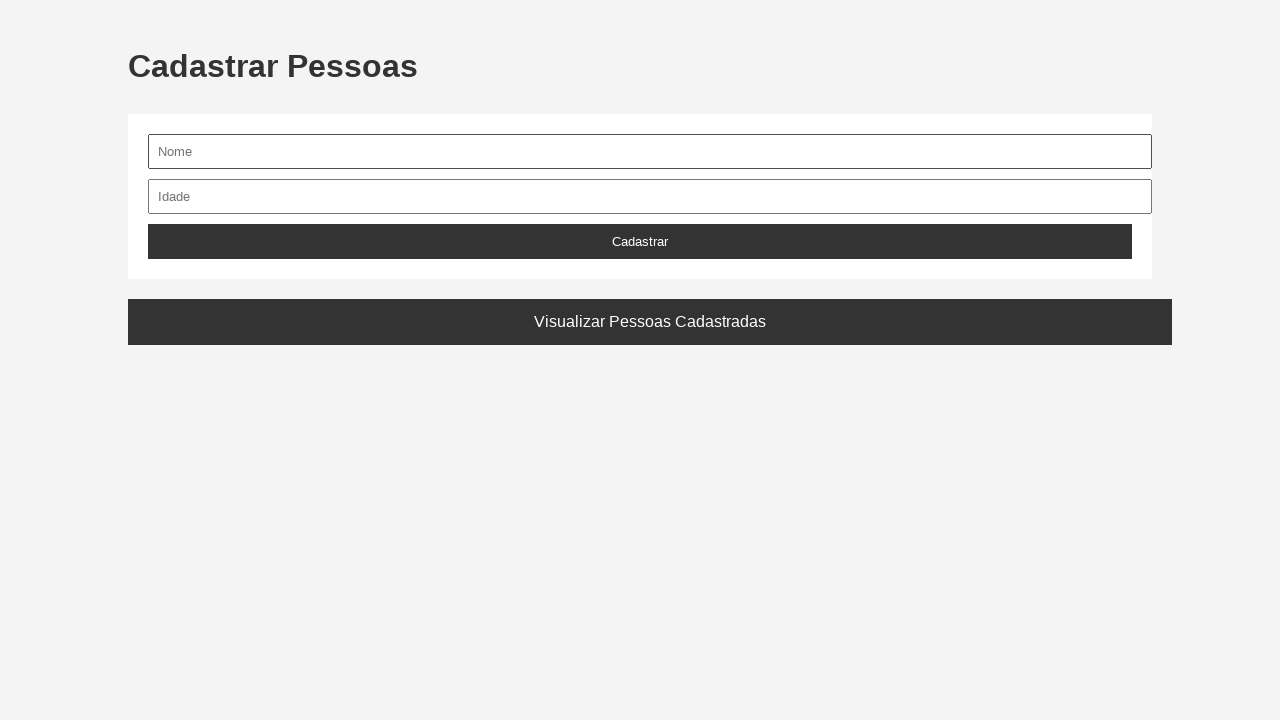

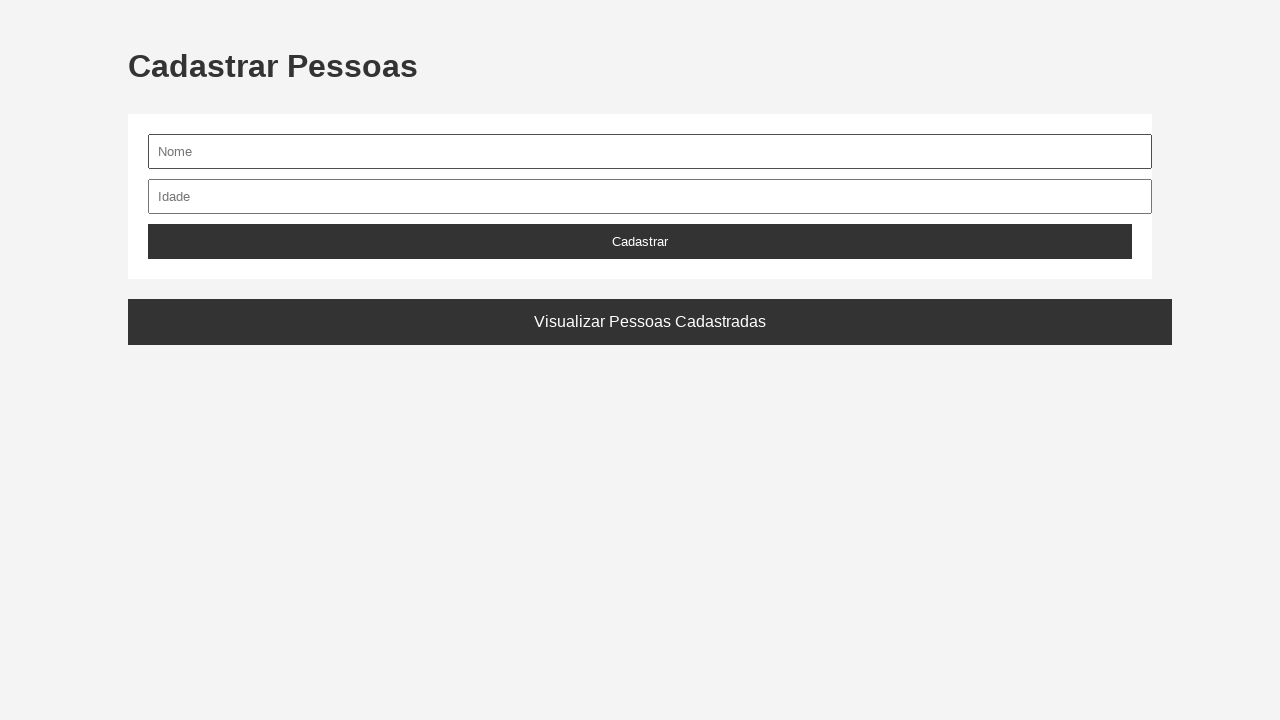